Tests the text box form by filling in name and email fields with CSV-provided data, along with address fields, then verifies the output.

Starting URL: https://demoqa.com/text-box

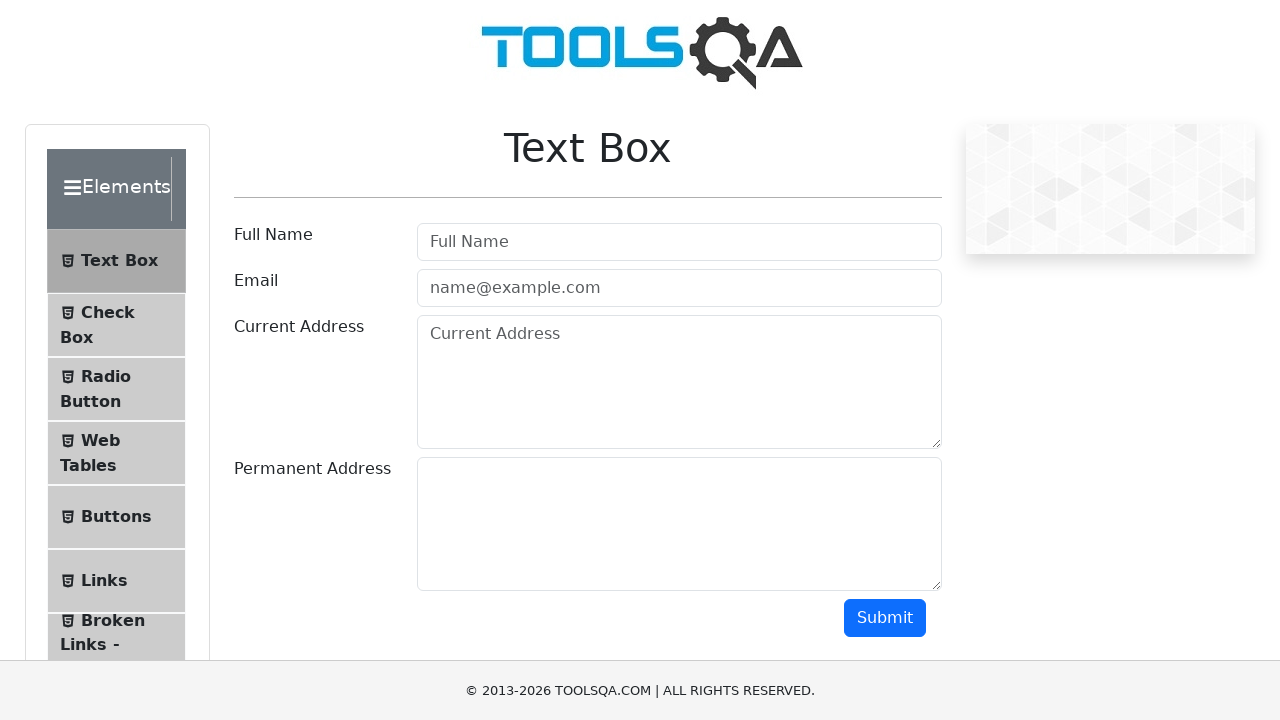

Navigated to https://demoqa.com/text-box
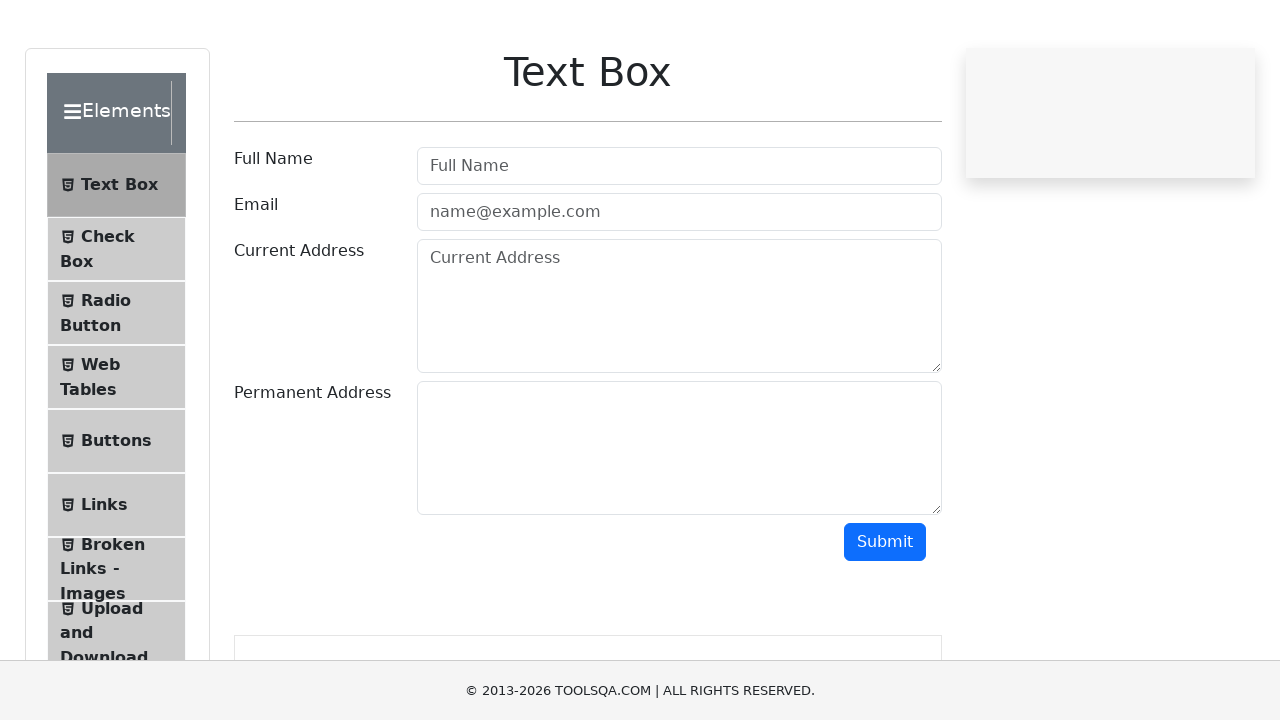

Filled name field with 'Mara' on #userName
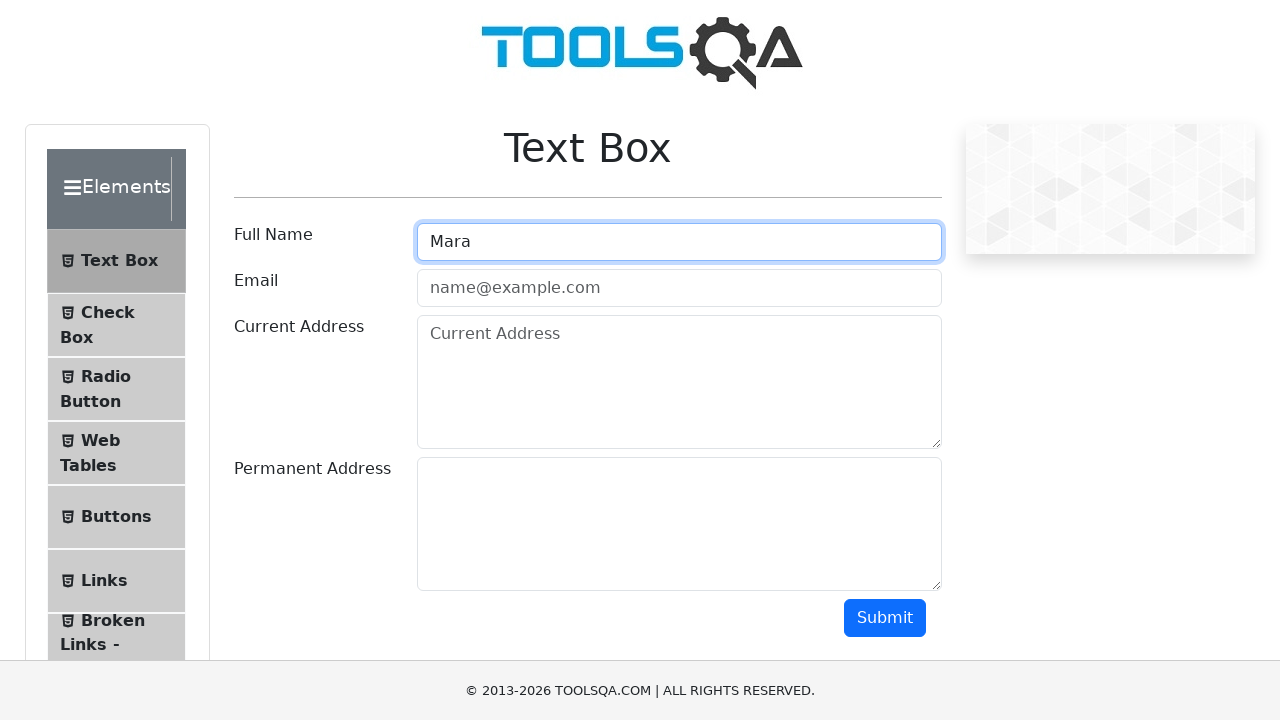

Filled email field with 'test@test.com' on #userEmail
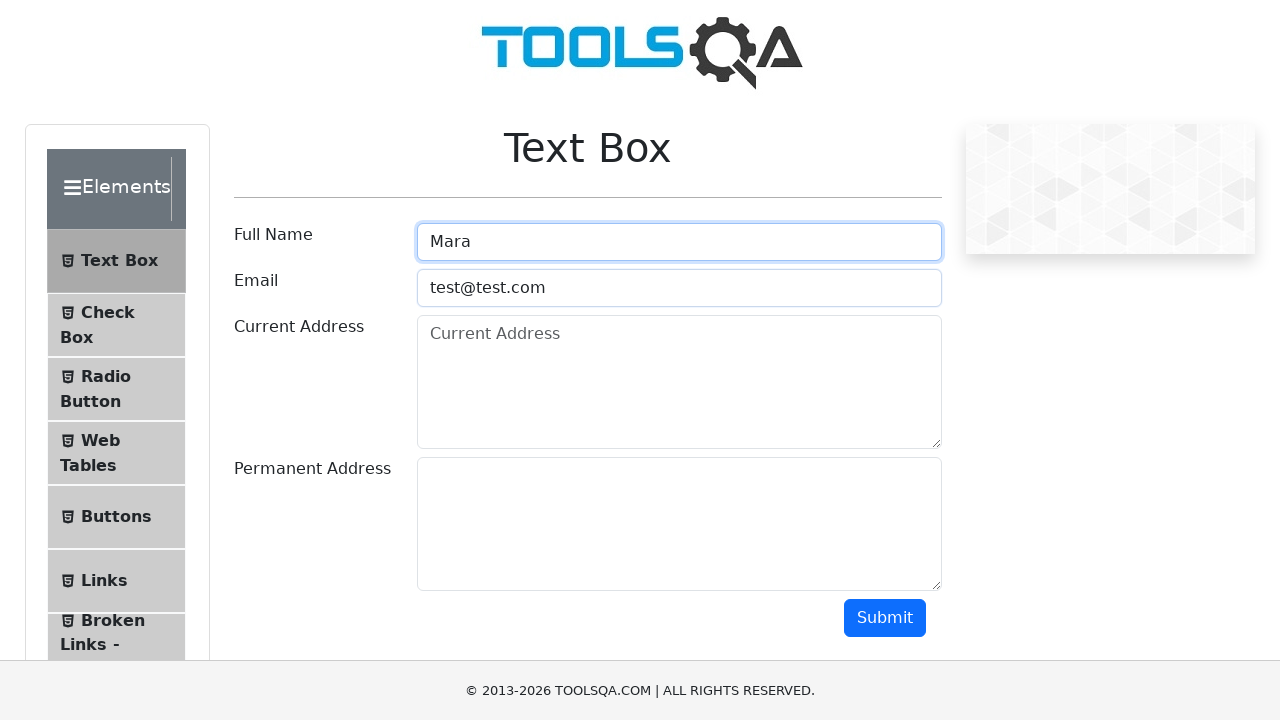

Filled current address field with 'current address' on #currentAddress
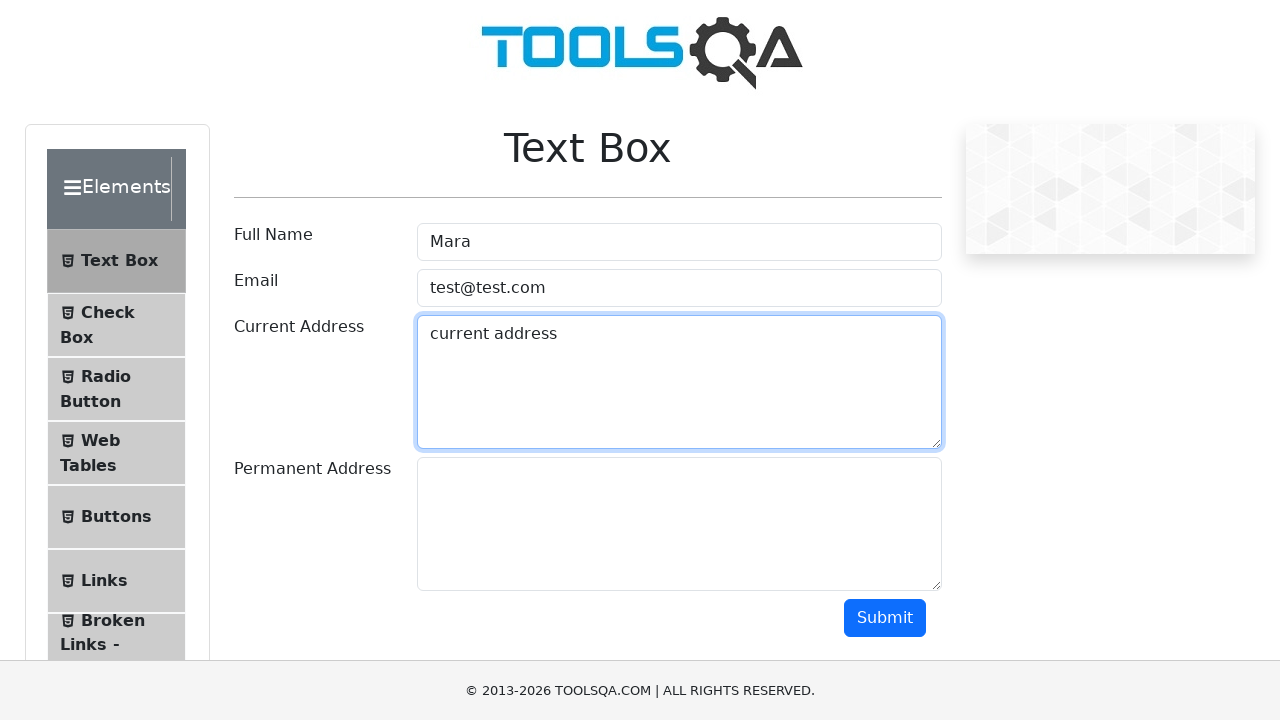

Filled permanent address field with 'permanent address' on #permanentAddress
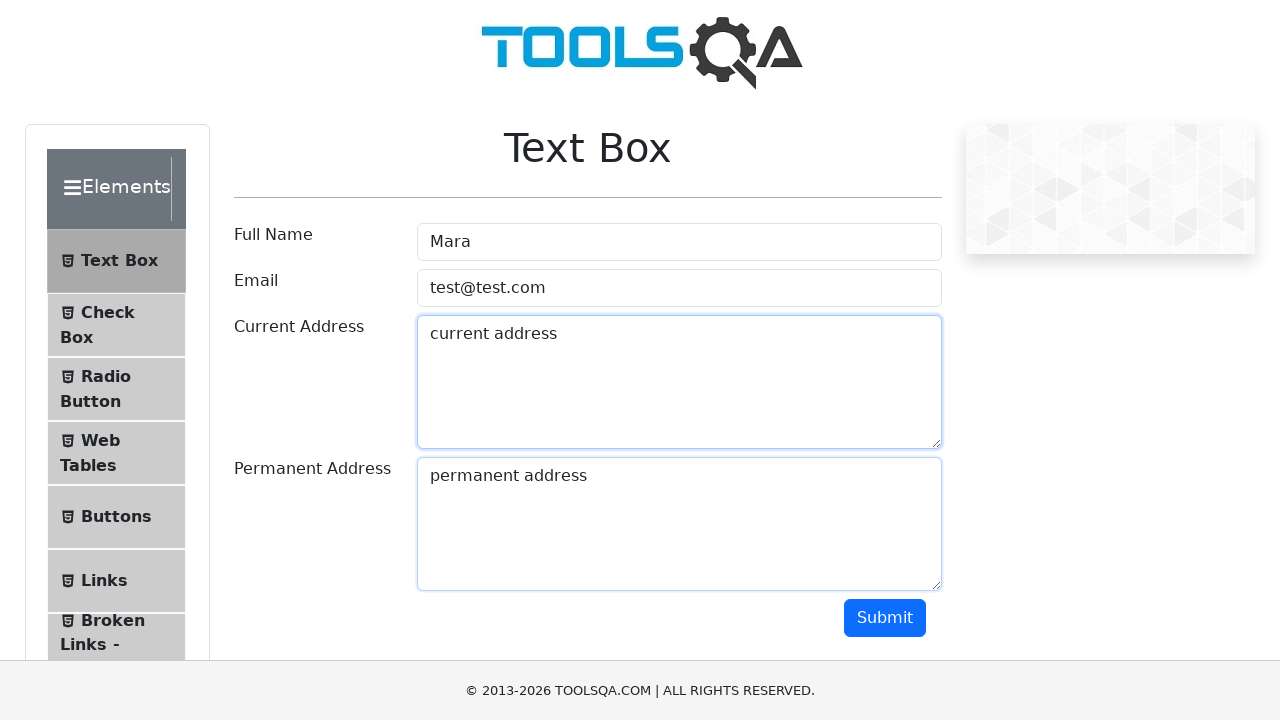

Clicked submit button at (885, 618) on #submit
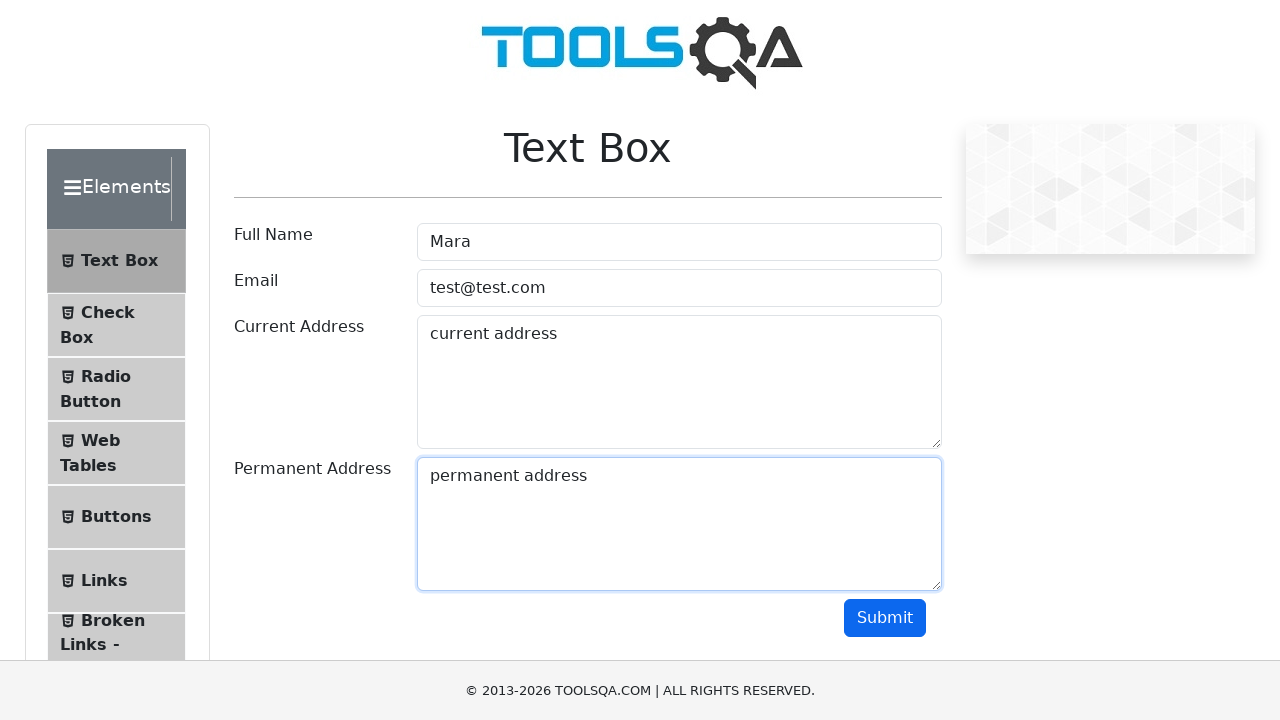

Output section loaded and verified
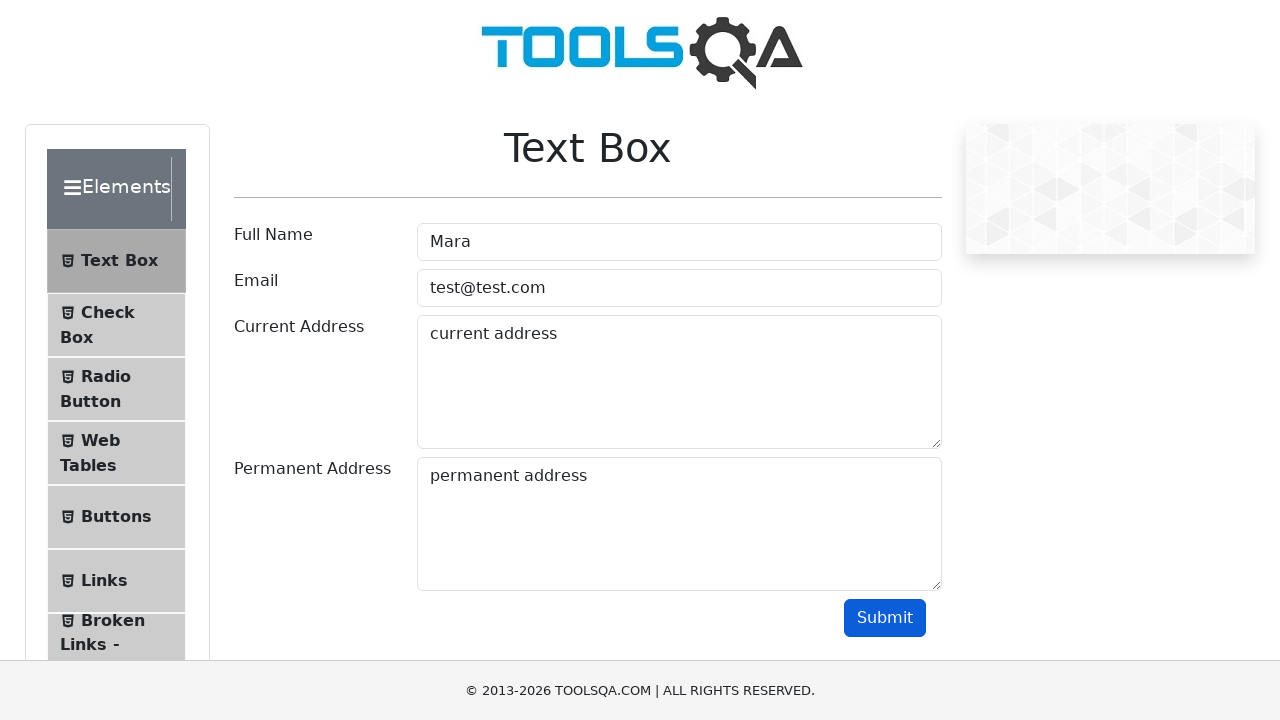

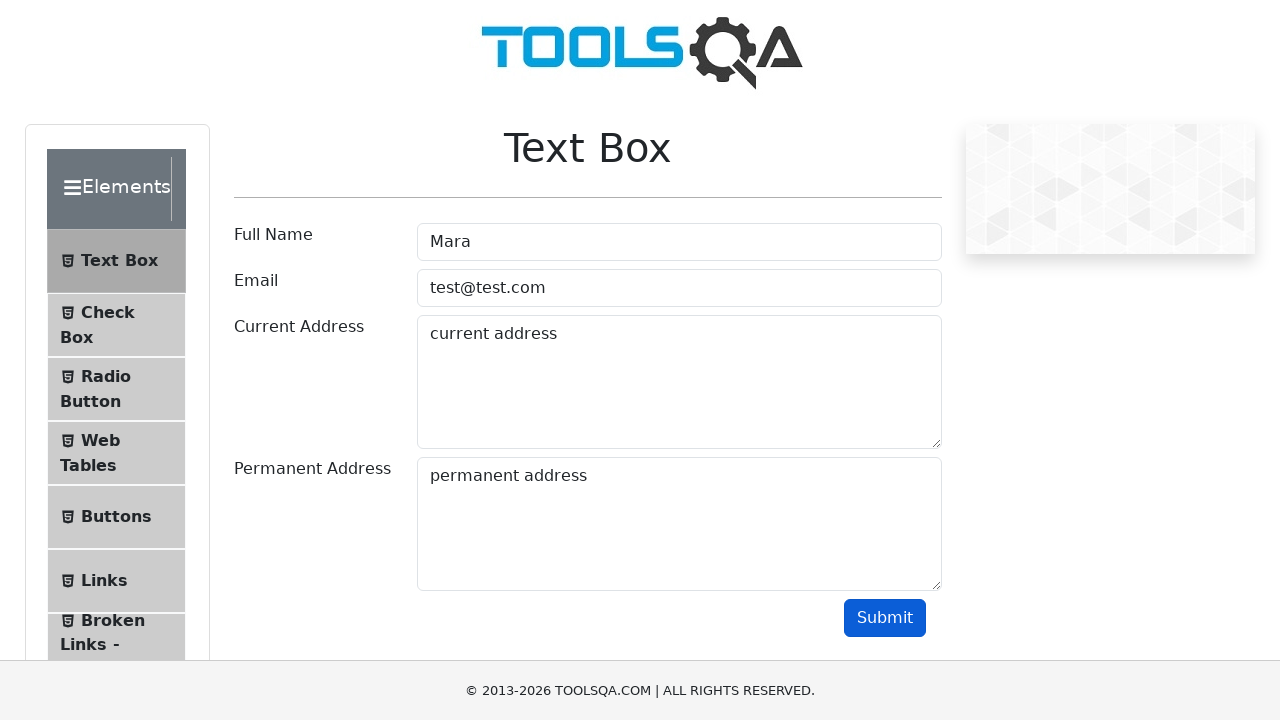